Navigates to the OrangeHRM demo page and waits for it to load

Starting URL: https://opensource-demo.orangehrmlive.com/

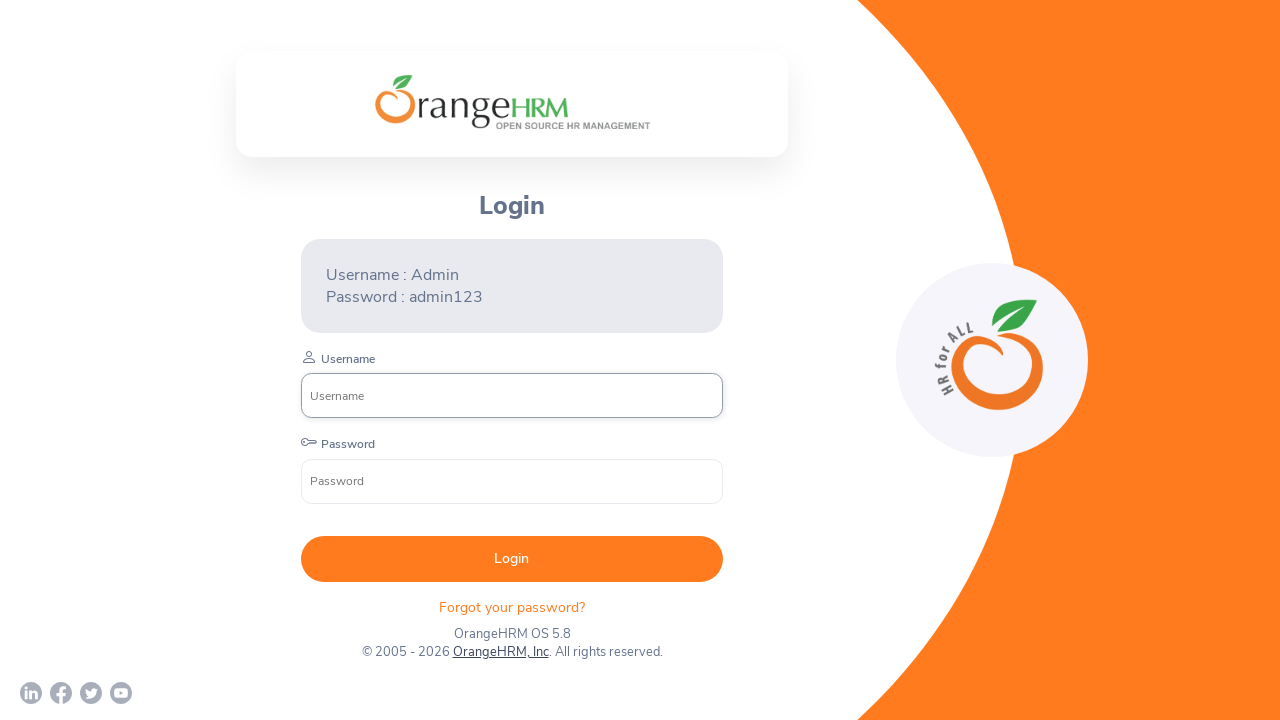

Navigated to OrangeHRM demo page
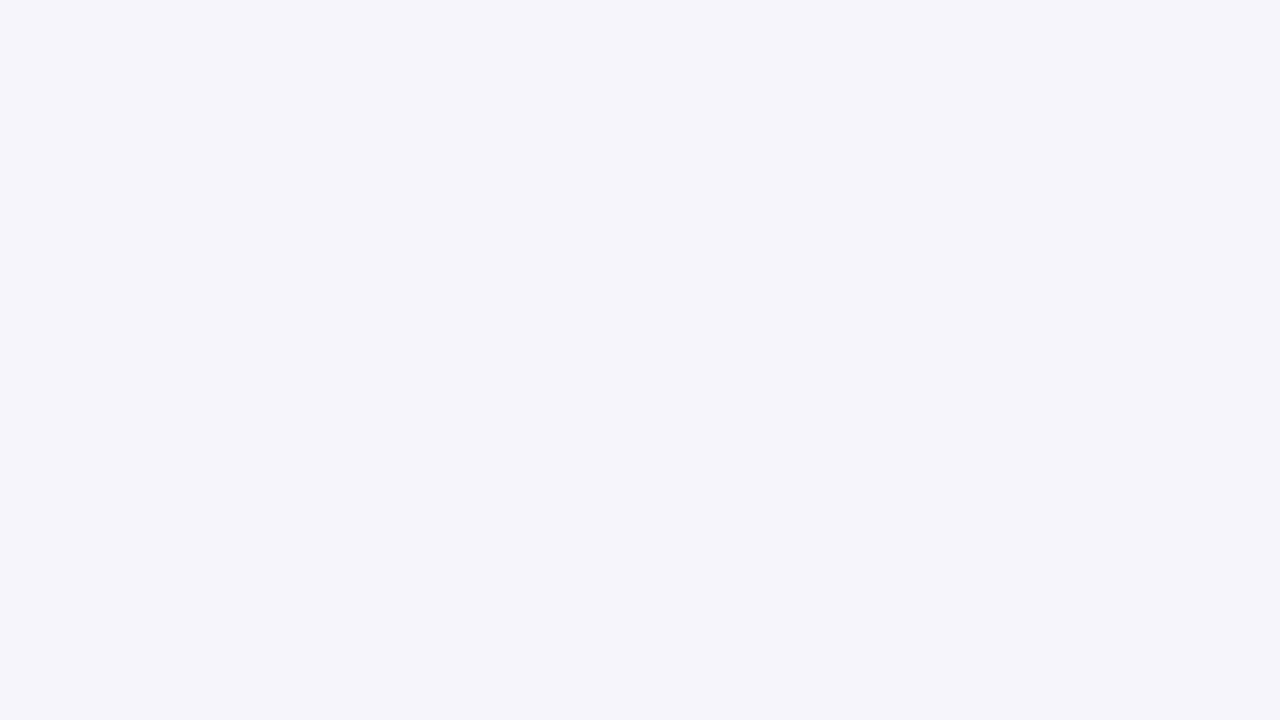

OrangeHRM demo page fully loaded and network idle
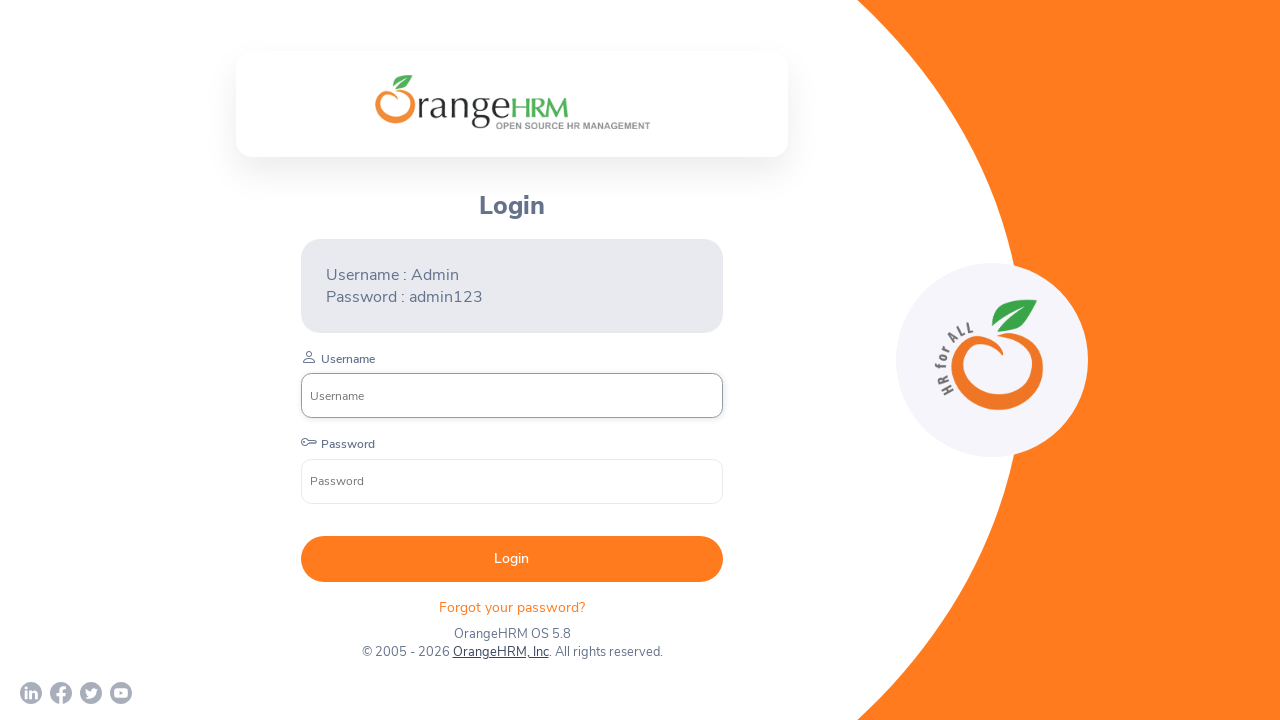

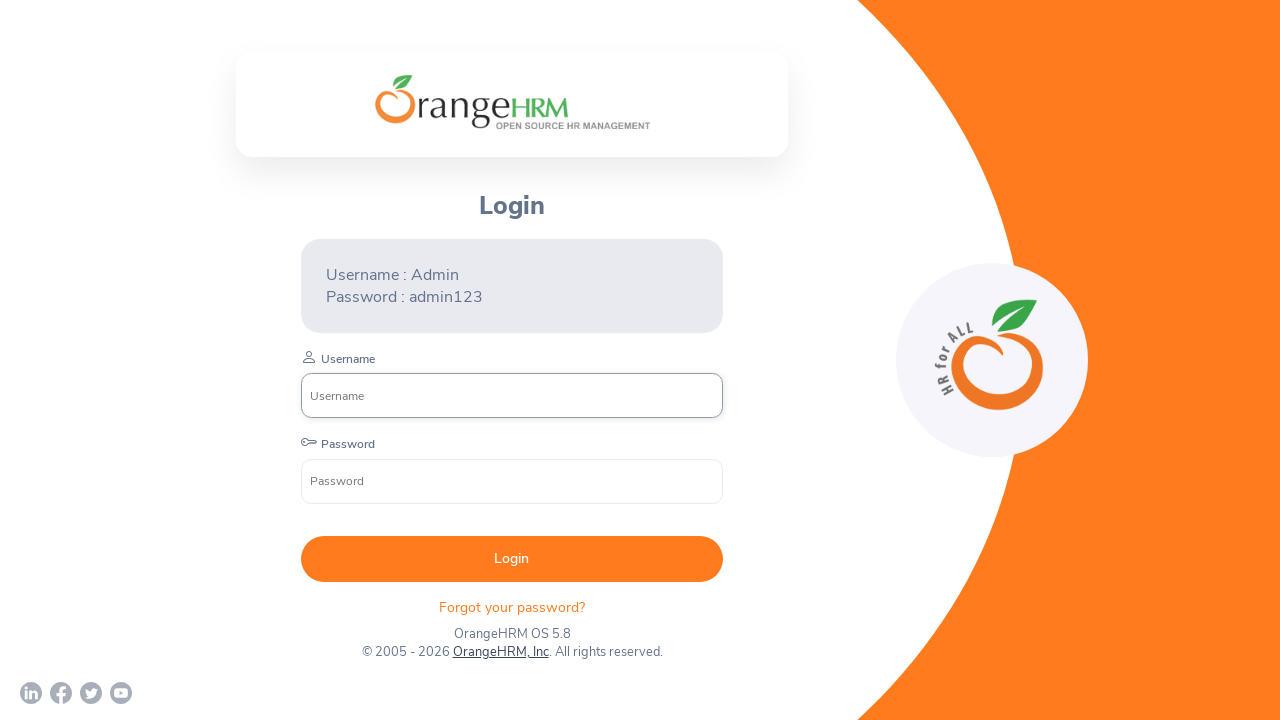